Tests an explicit wait scenario on a practice page - waits for a price element to display "100", then clicks a book button, calculates a mathematical answer based on a displayed value, fills in the answer, and submits it.

Starting URL: http://suninjuly.github.io/explicit_wait2.html

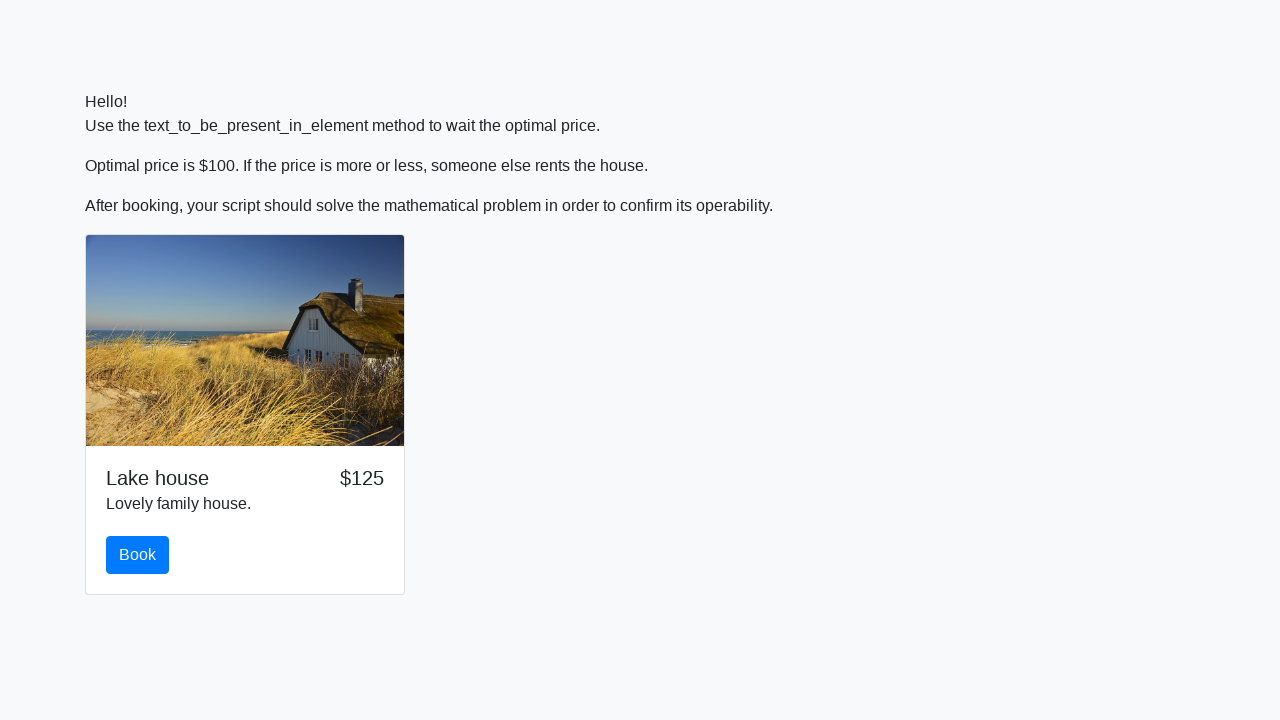

Waited for price element to display '100'
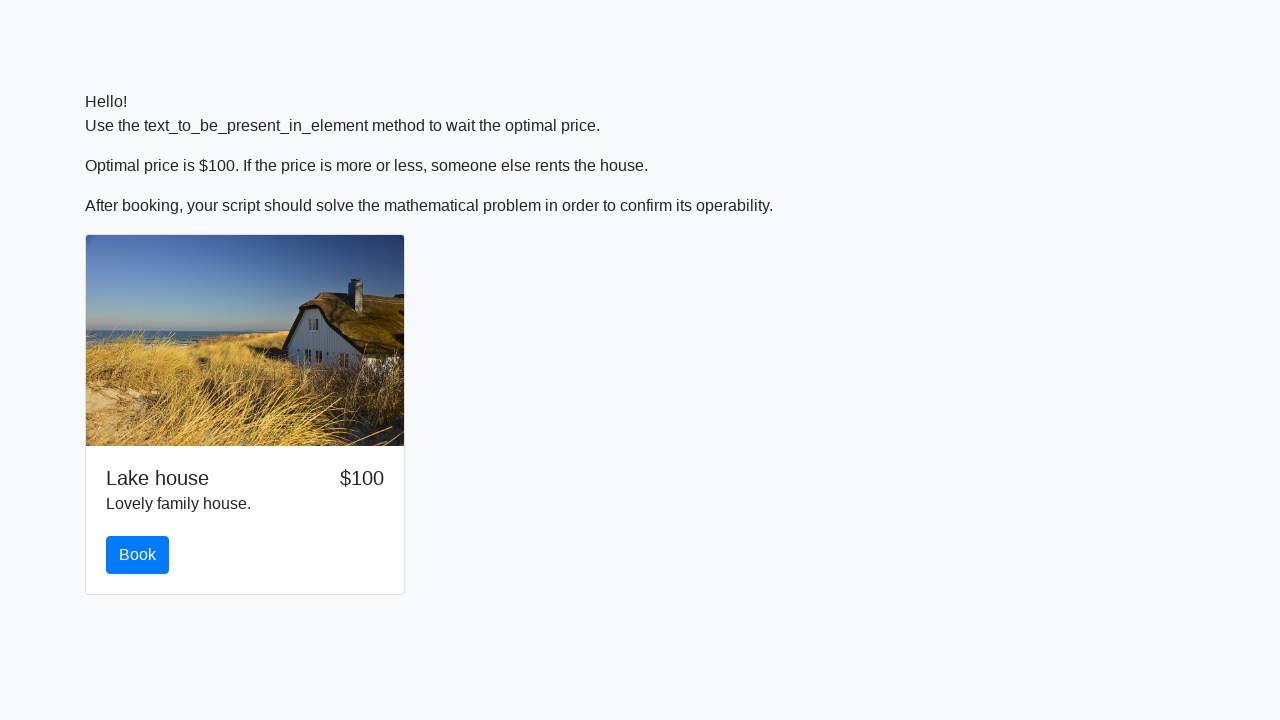

Clicked the book button at (138, 555) on #book
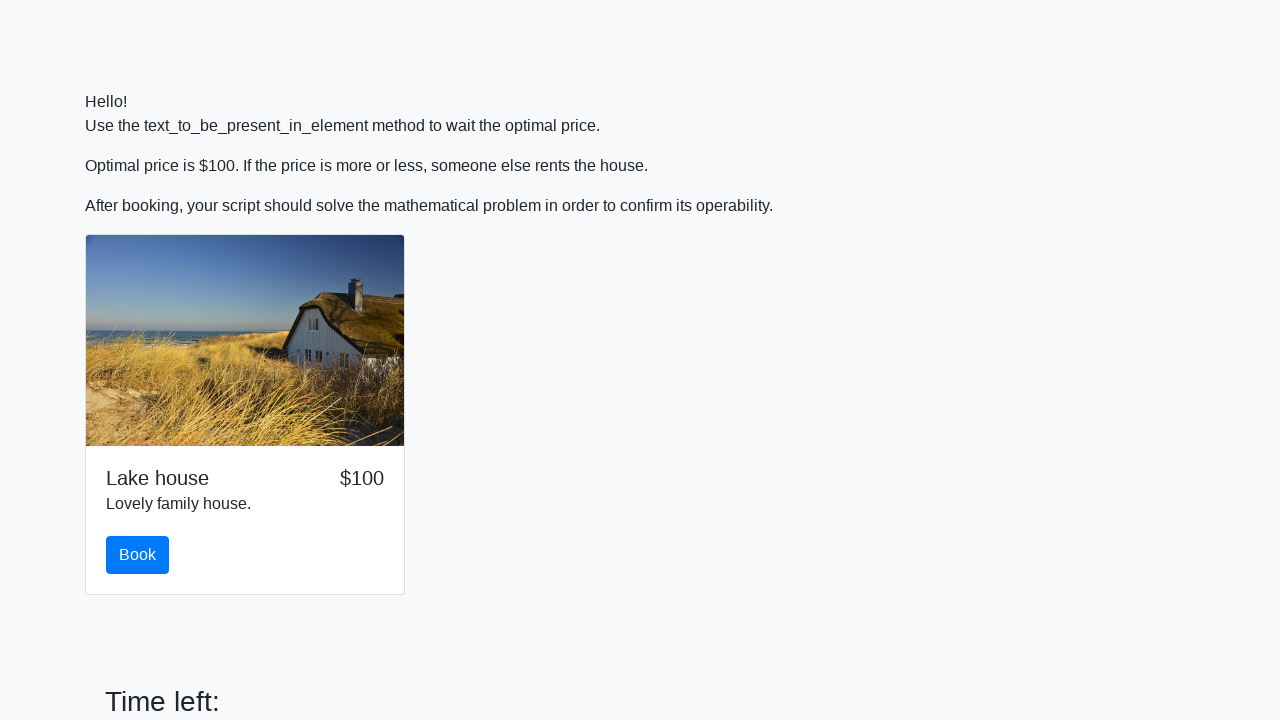

Scrolled down the page by 500 pixels
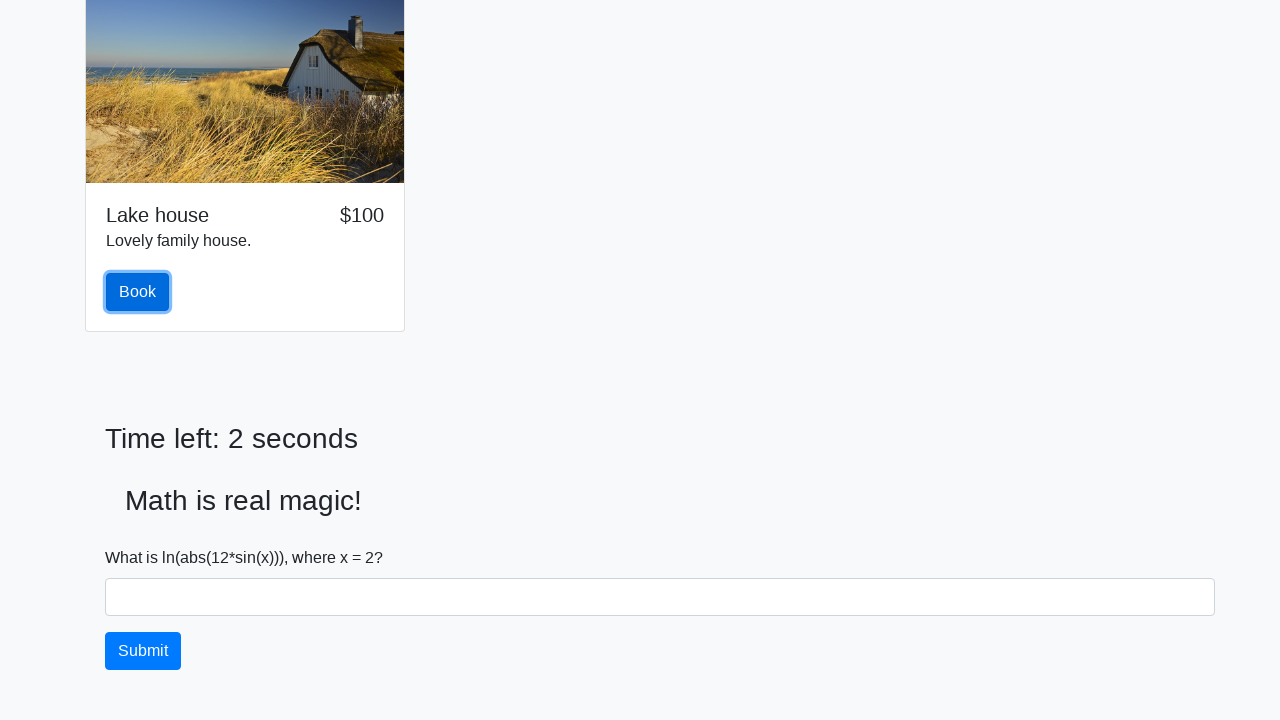

Retrieved value from input_value element: 2
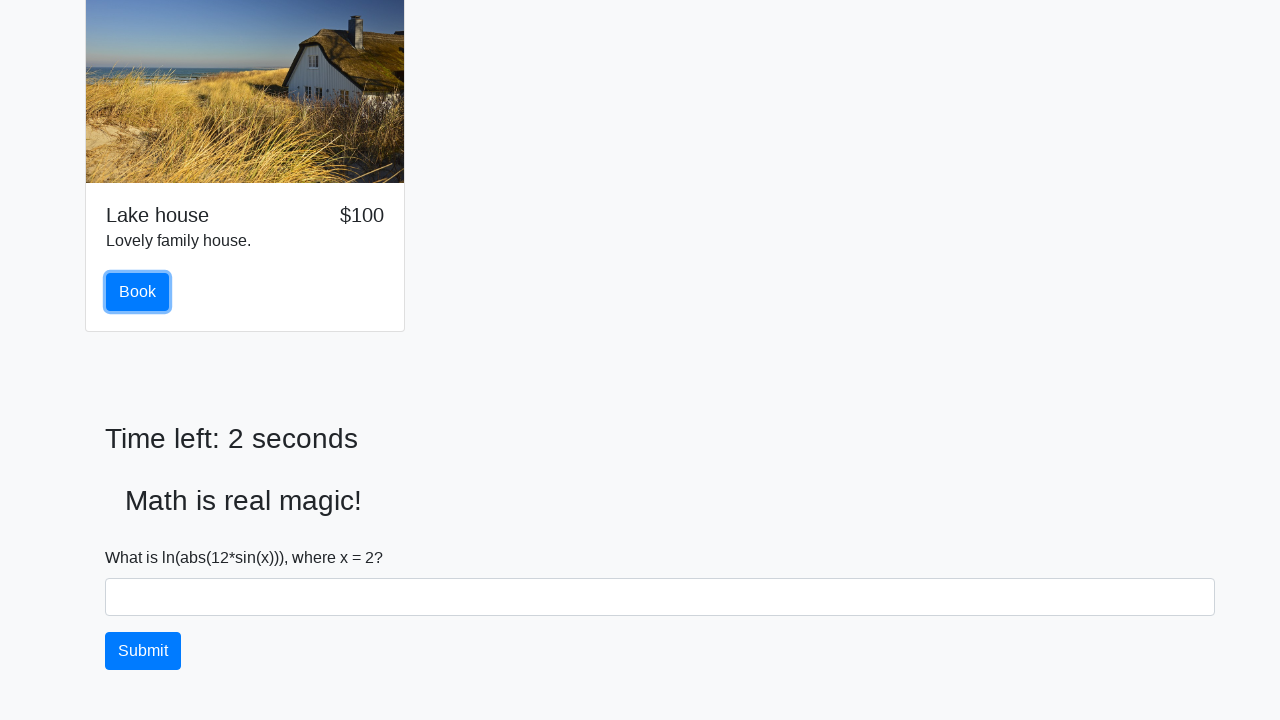

Calculated answer using mathematical formula: 2.3898236136928395
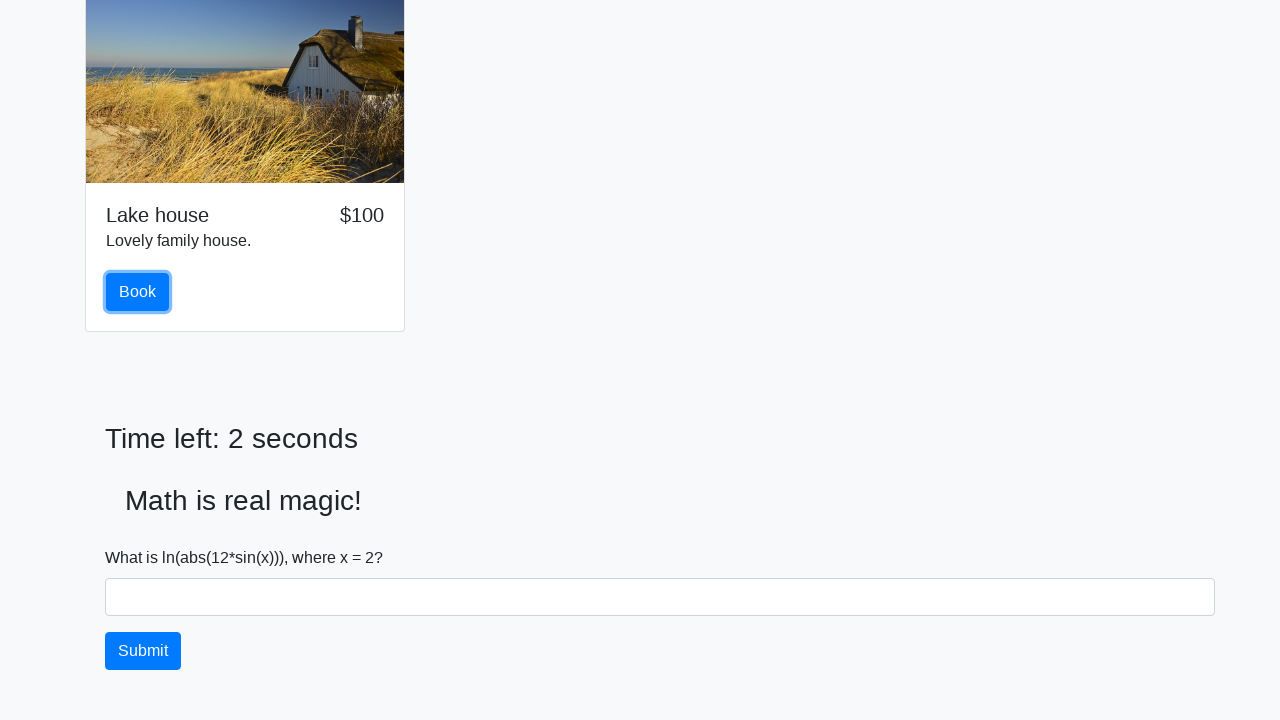

Filled answer field with calculated value: 2.3898236136928395 on #answer
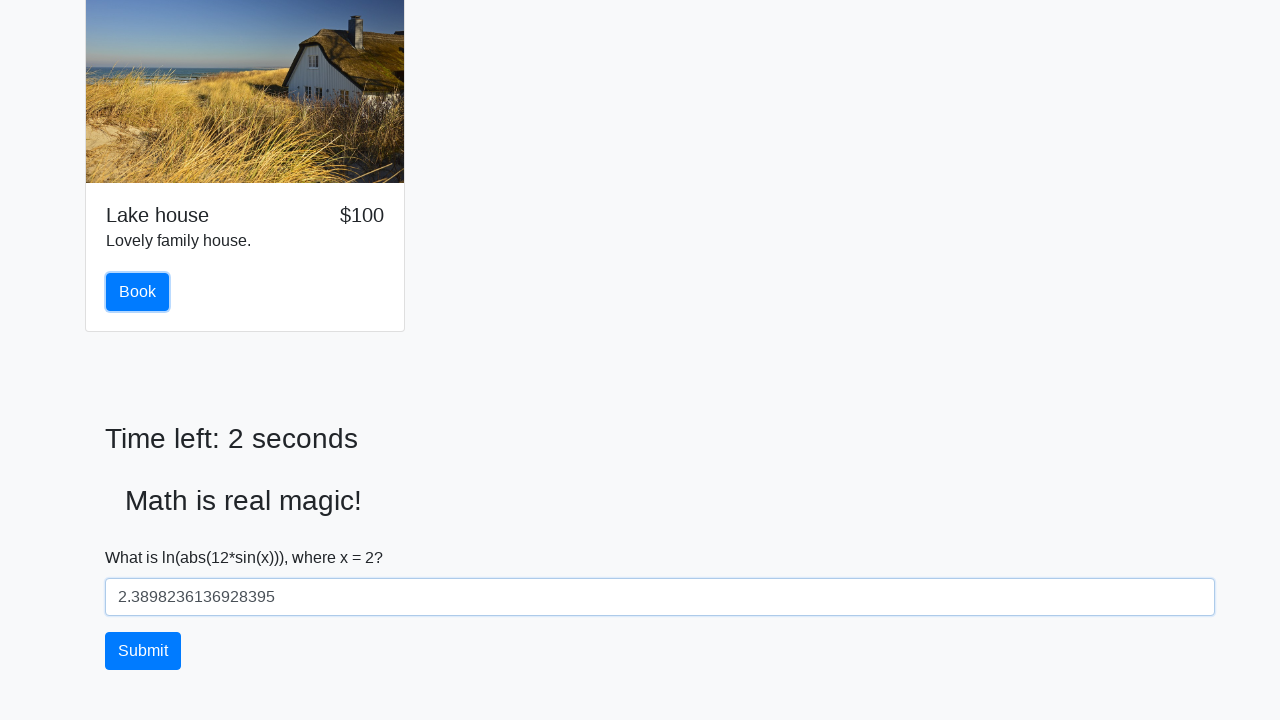

Clicked the solve button to submit answer at (143, 651) on #solve
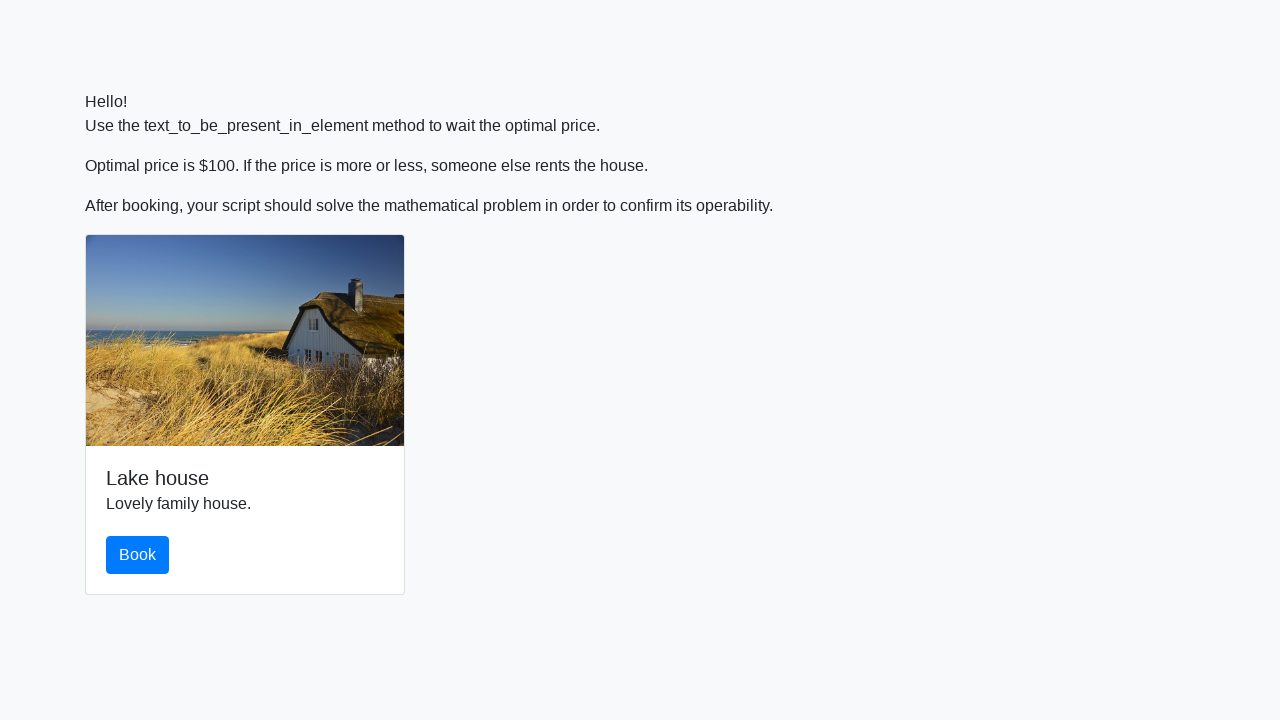

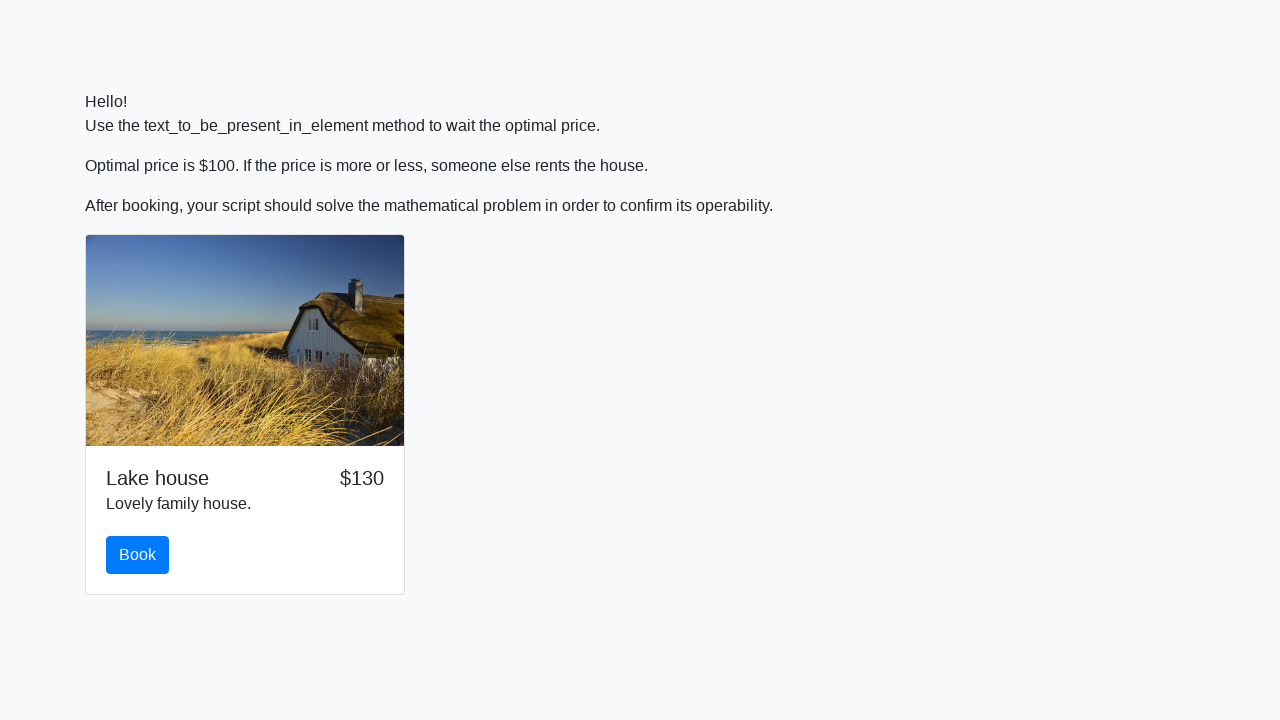